Tests a registration form by filling in first name, last name, and email fields, then submitting the form and verifying successful registration message

Starting URL: http://suninjuly.github.io/registration1.html

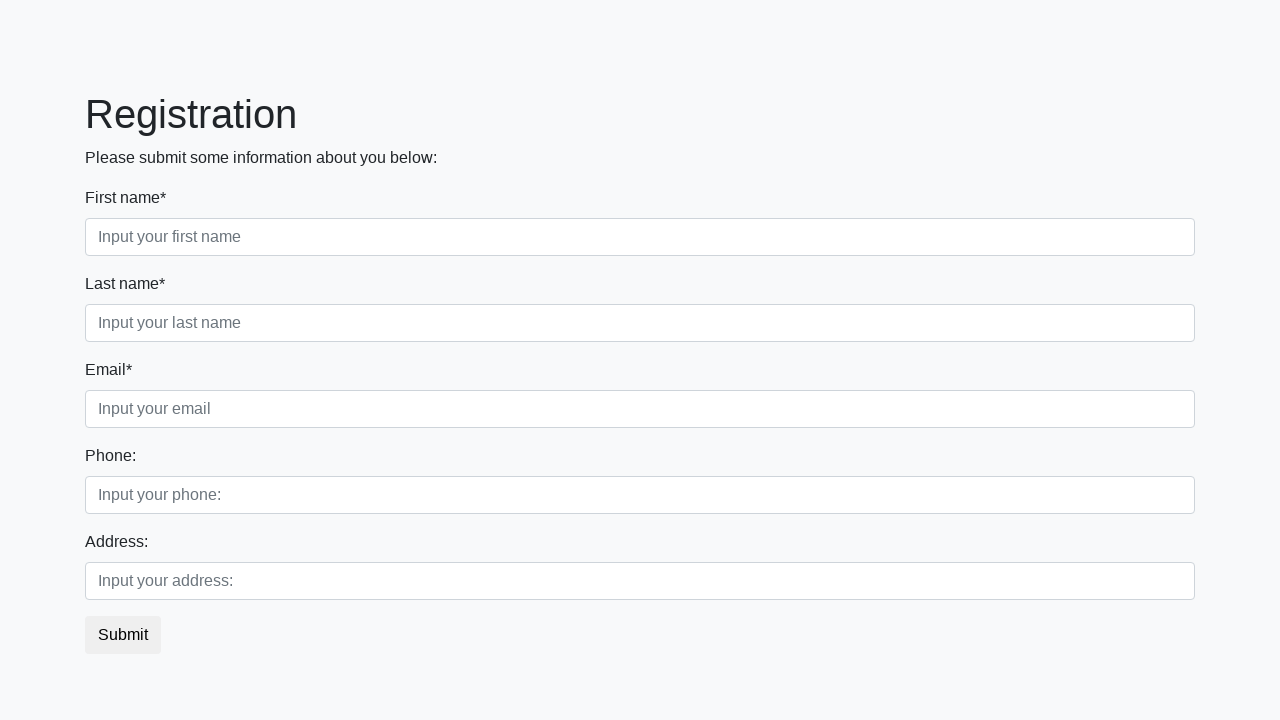

Filled first name field with 'Ivan' on .first_block .first
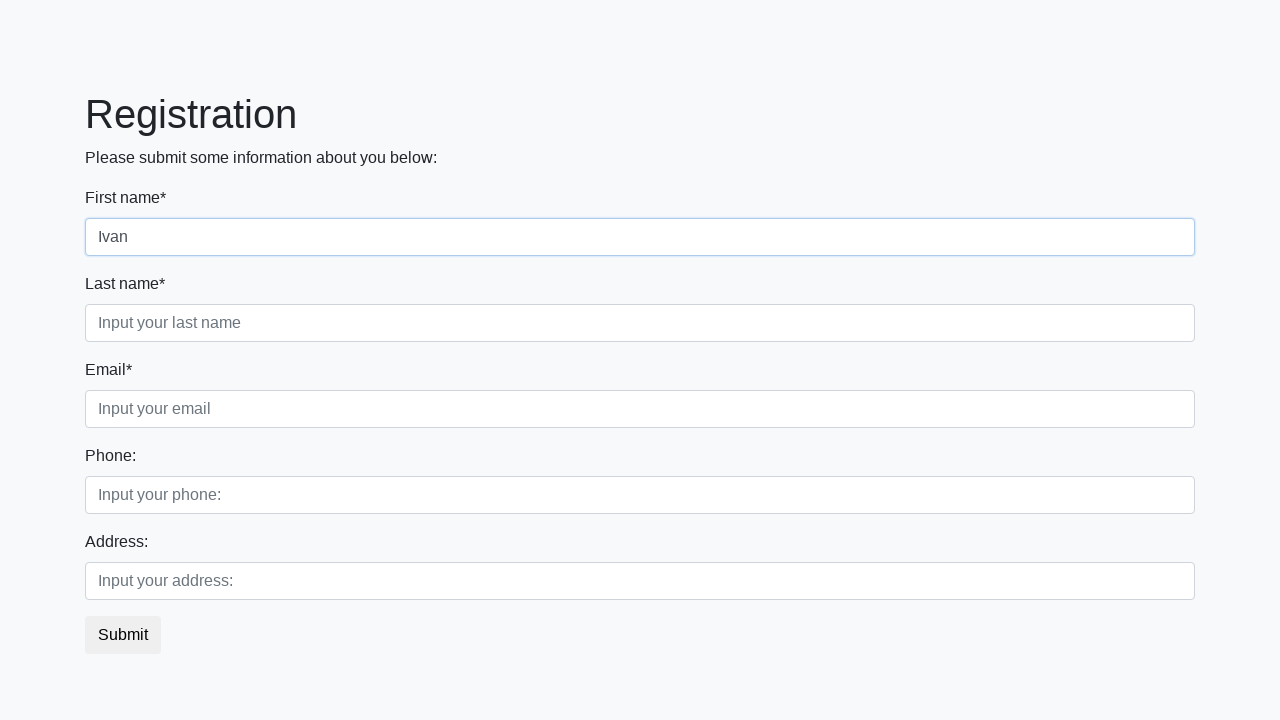

Filled last name field with 'Ohlobystin' on .first_block .second
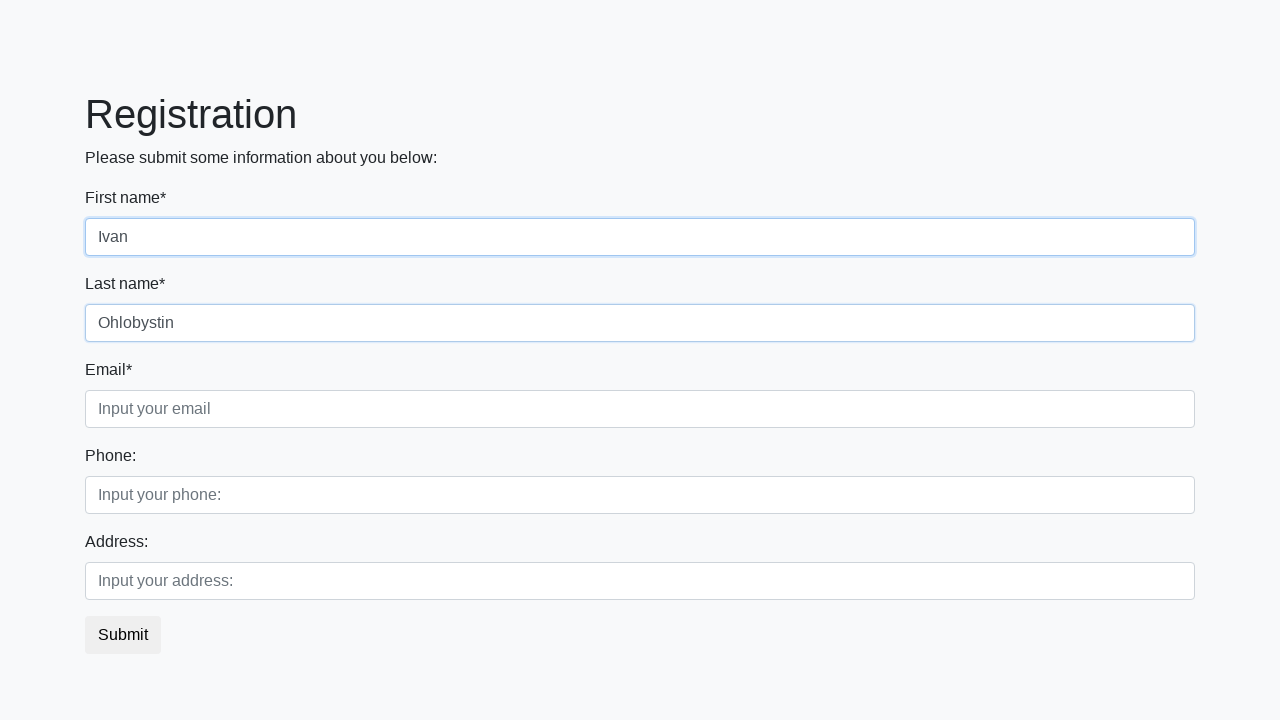

Filled email field with 'post-office@gmail.com' on //form/div/div[3]/input
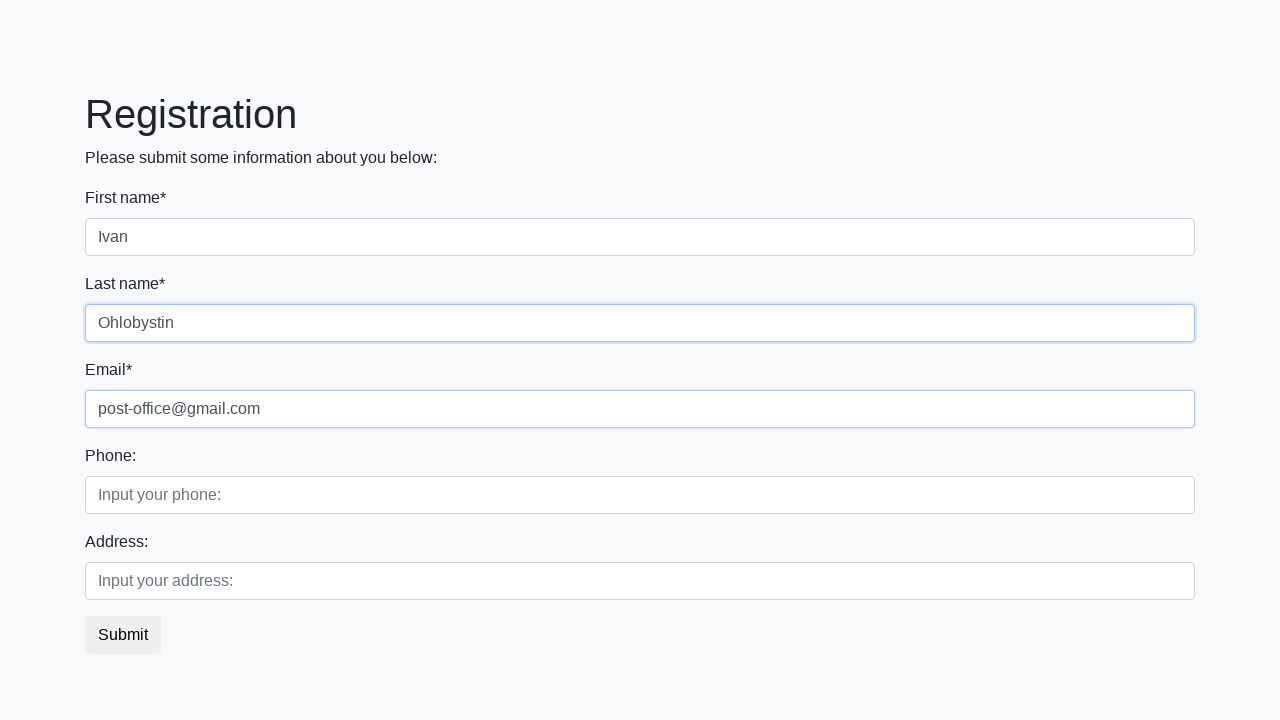

Clicked submit button to register at (123, 635) on button.btn
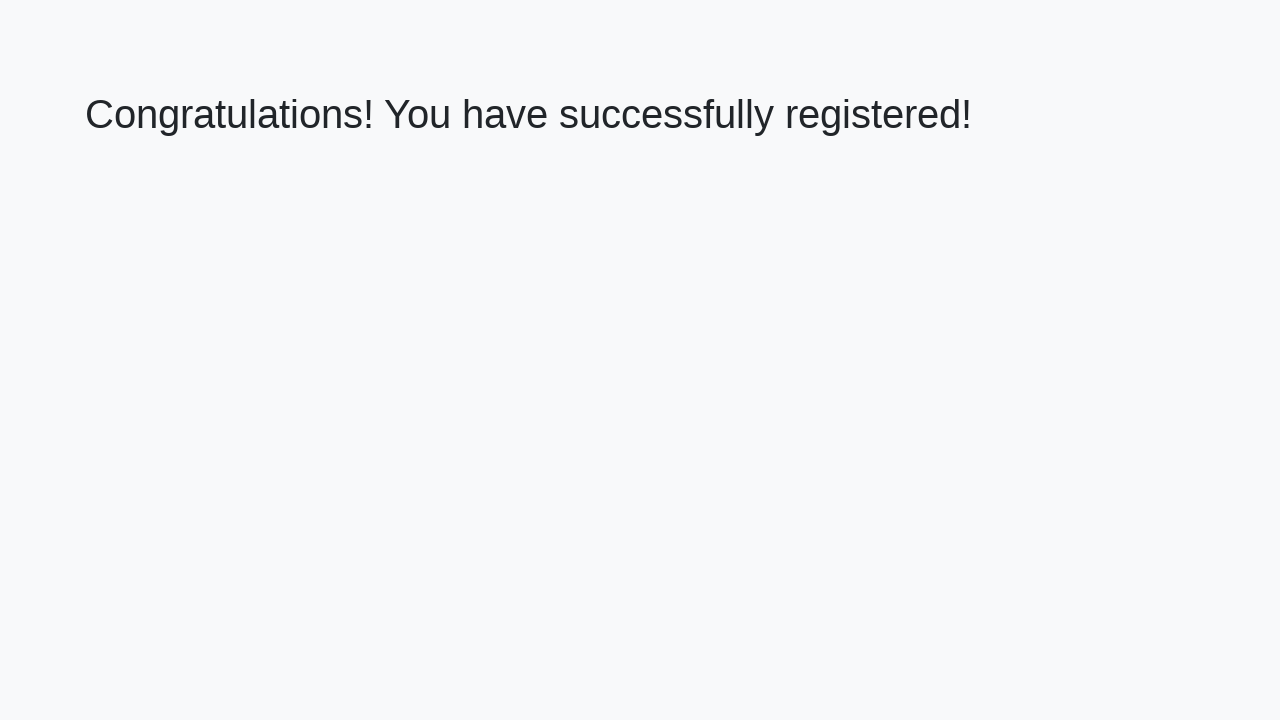

Registration success page loaded with h1 heading
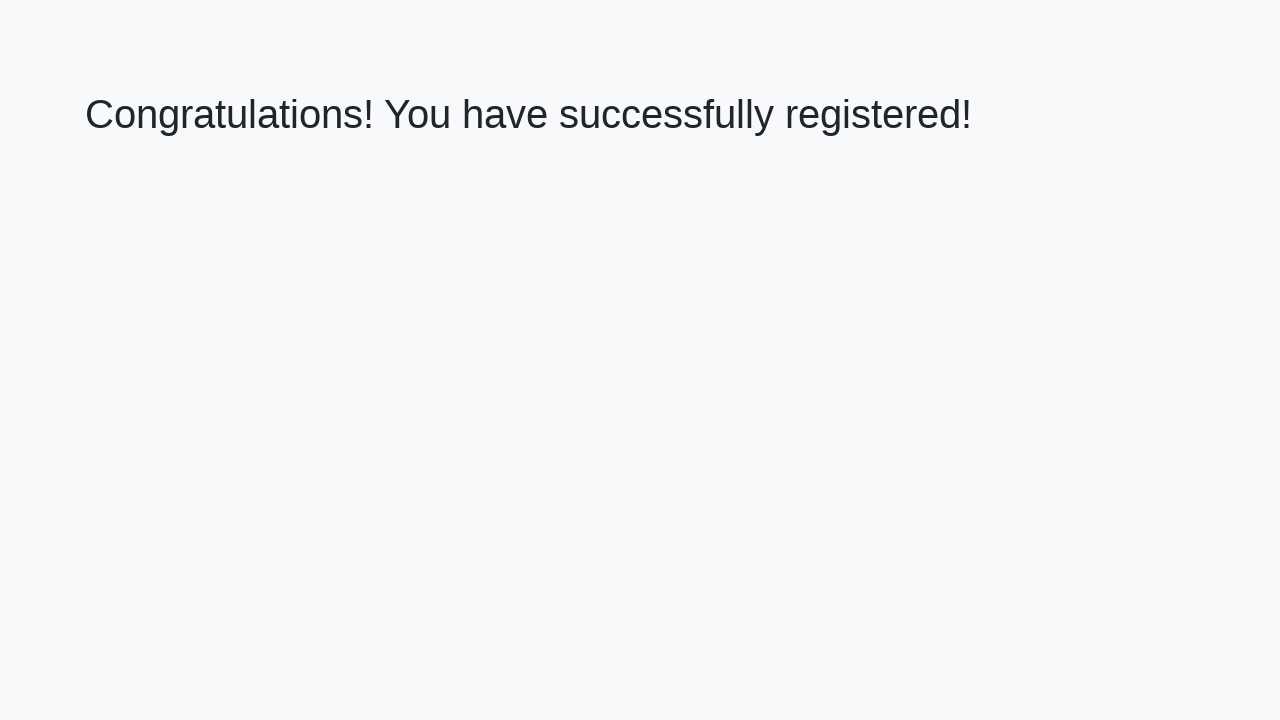

Retrieved success message: 'Congratulations! You have successfully registered!'
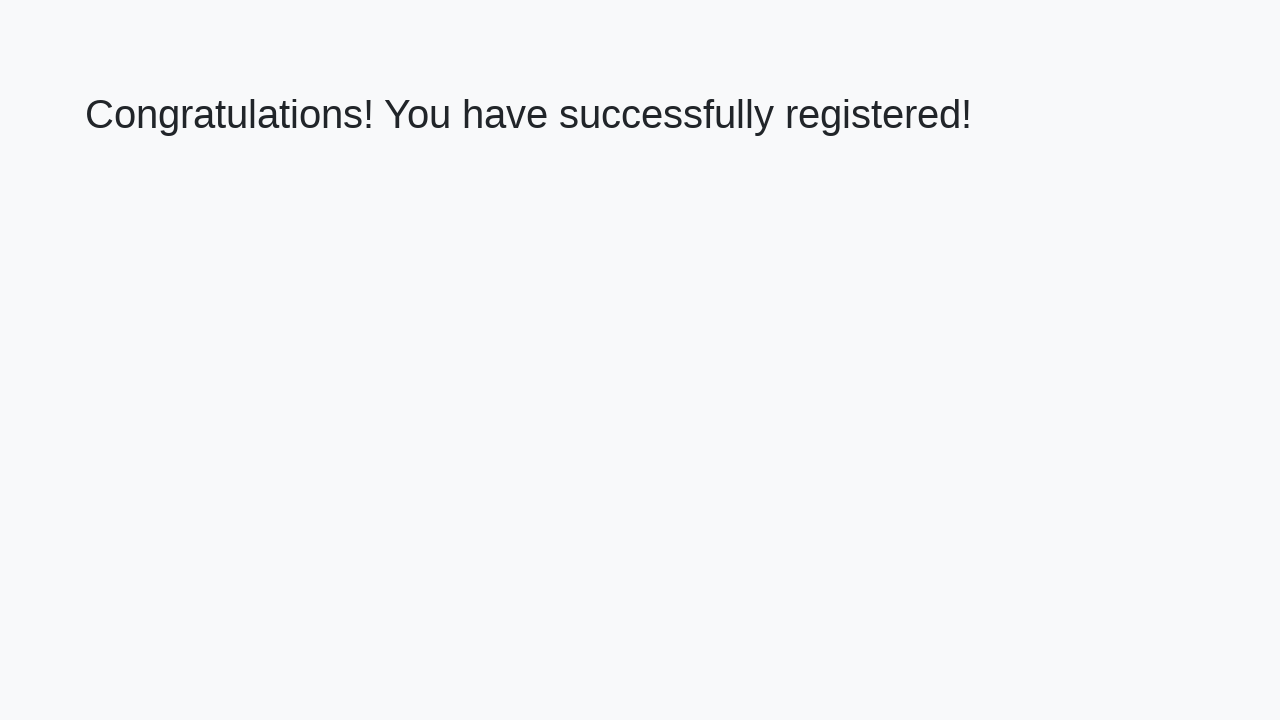

Verified success message matches expected text
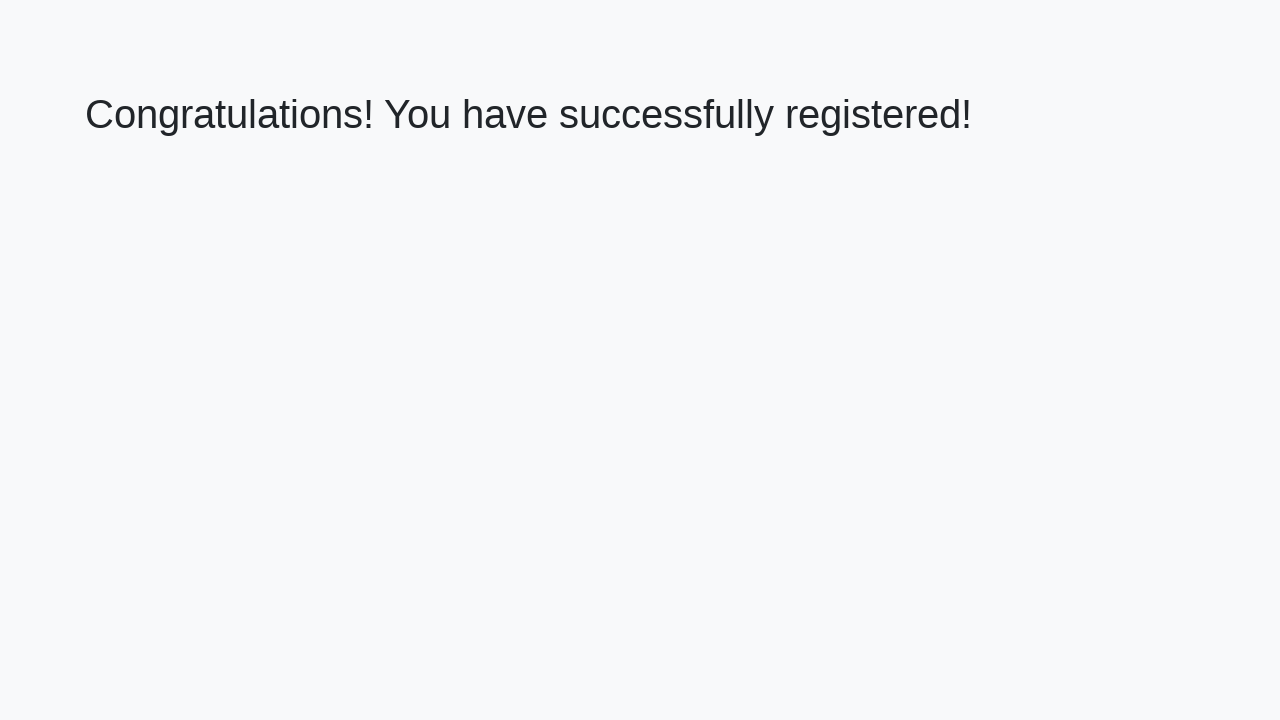

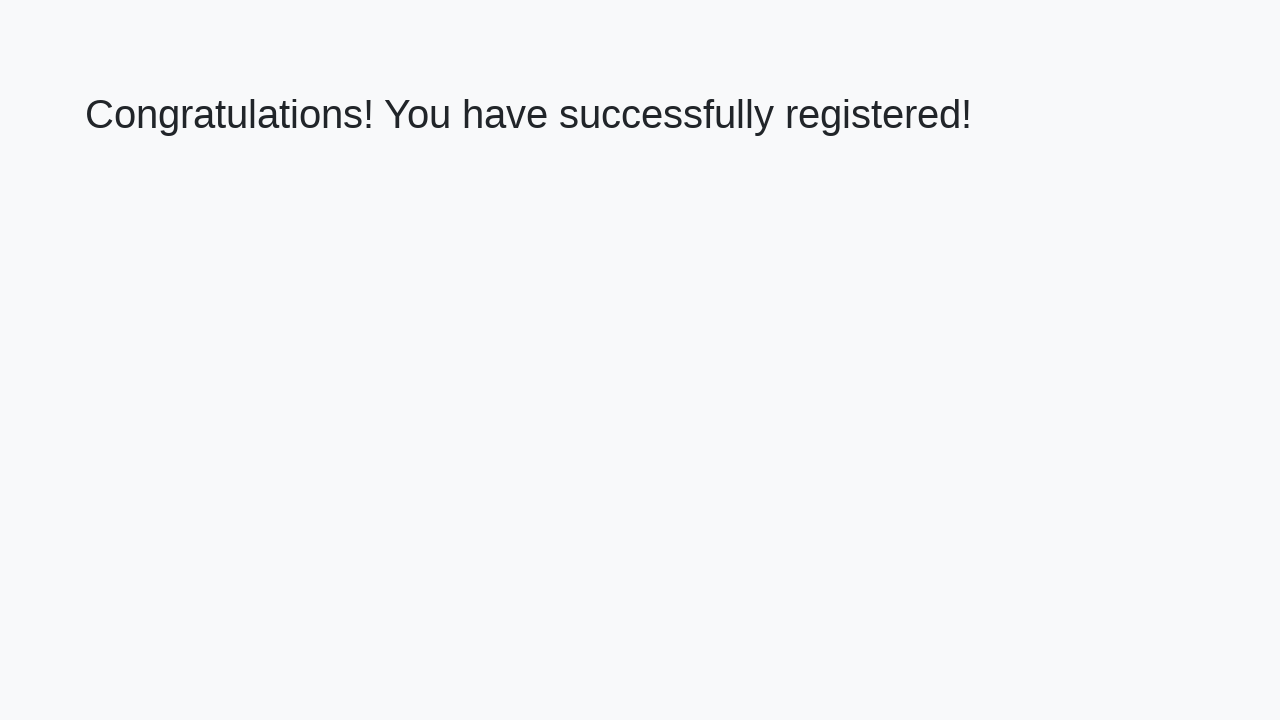